Tests global navigation by clicking on each menu link (About Us, Services, Products, Locations, Admin Page) in the header and verifying navigation to the correct URLs

Starting URL: https://parabank.parasoft.com/

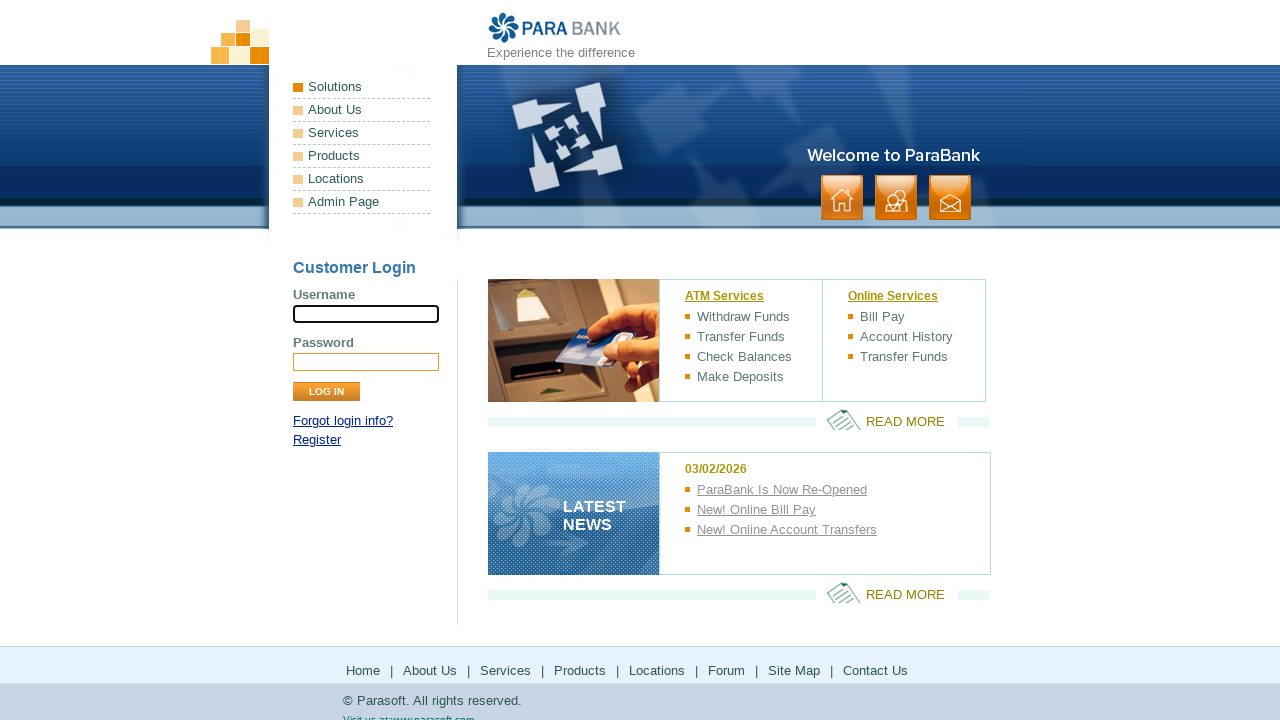

Menu link 'About Us' is visible
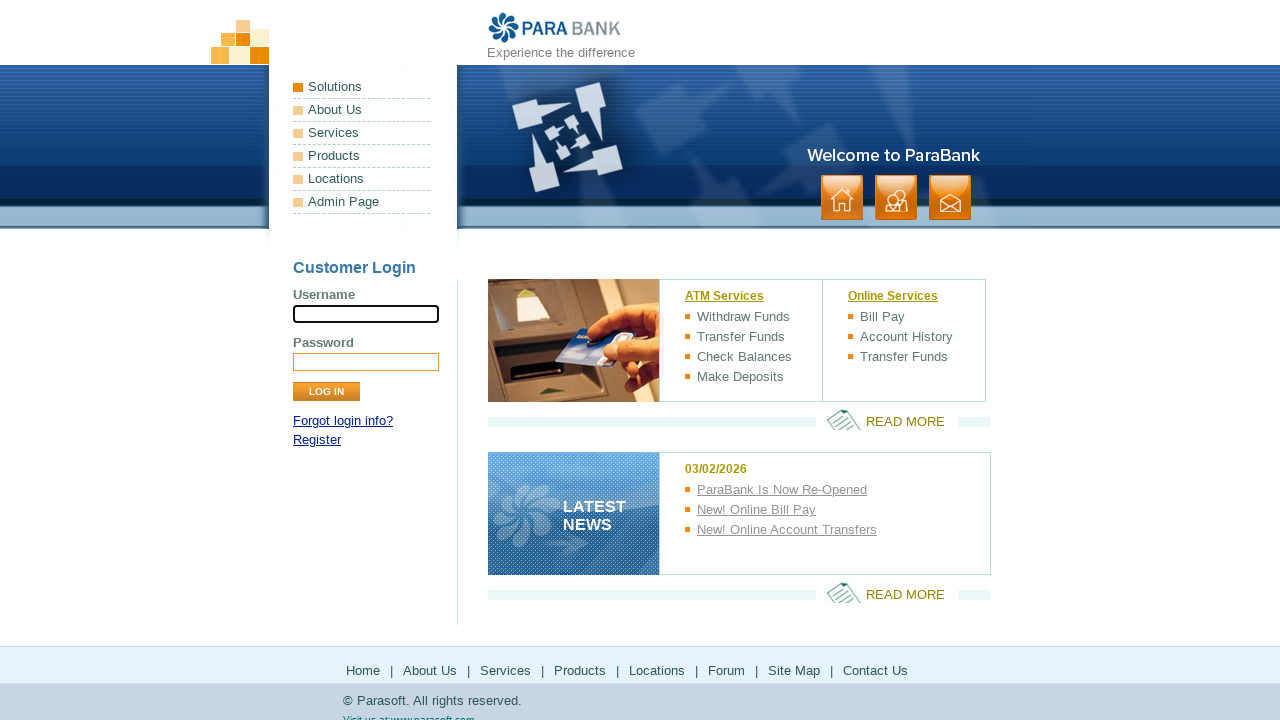

Clicked on 'About Us' menu link at (362, 110) on div#headerPanel a >> internal:has-text="About Us"i
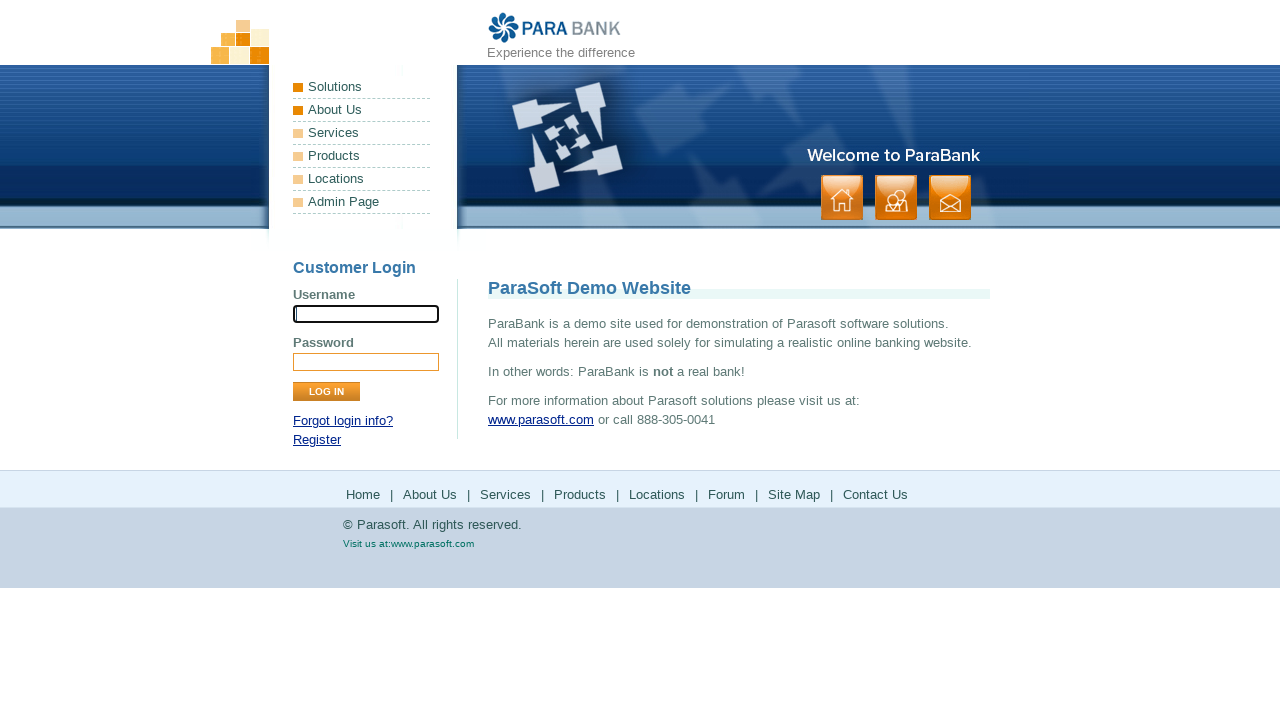

Navigation to 'https://parabank.parasoft.com/parabank/about.htm' completed
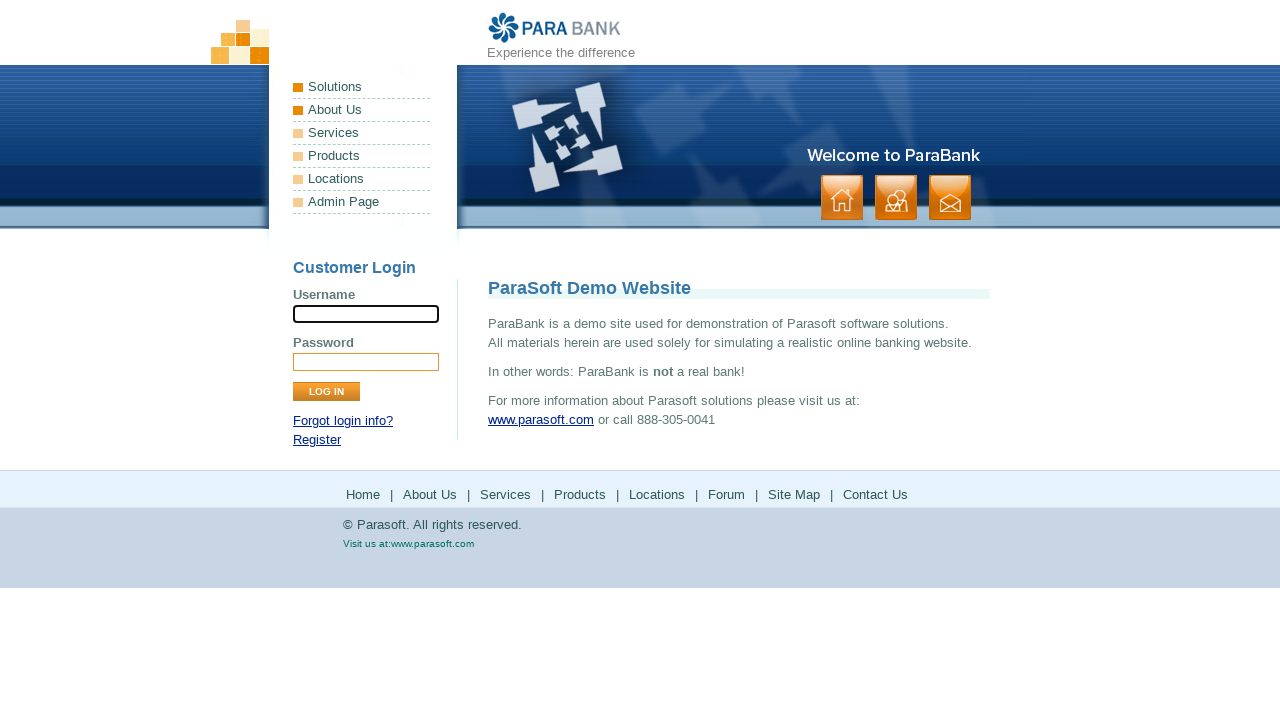

Page content loaded for 'About Us' page
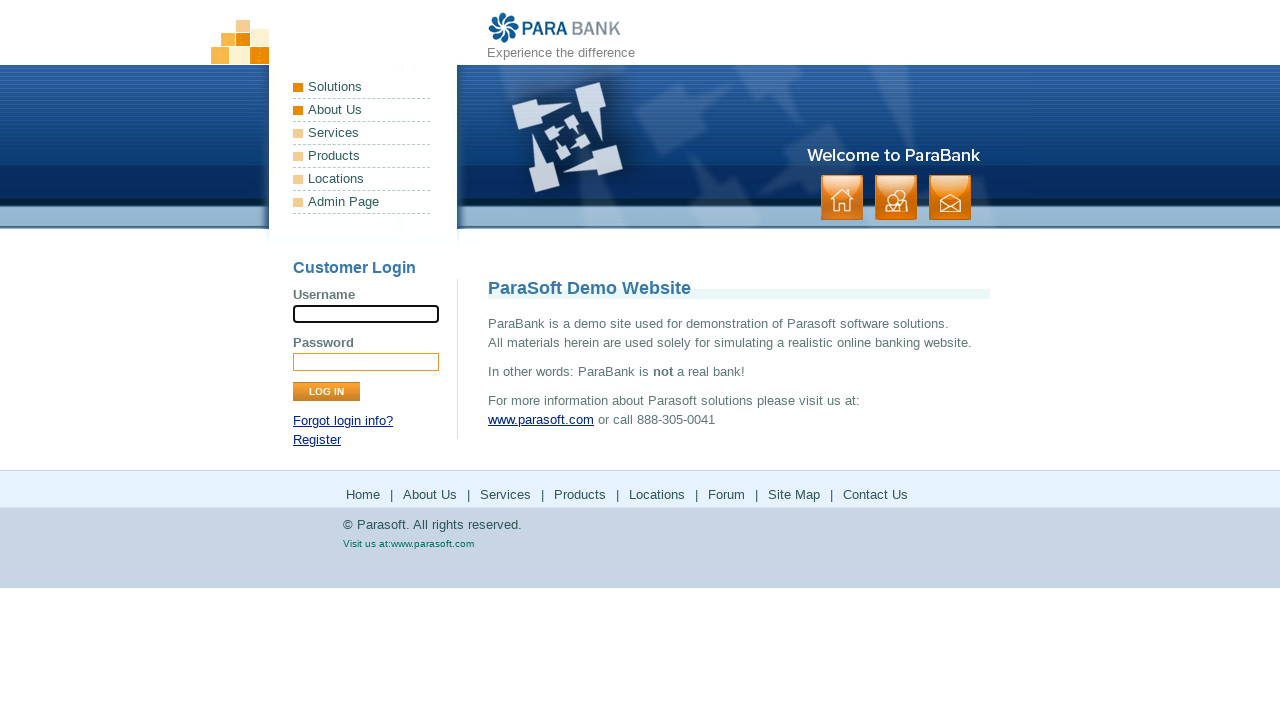

Navigated back to home page for next iteration
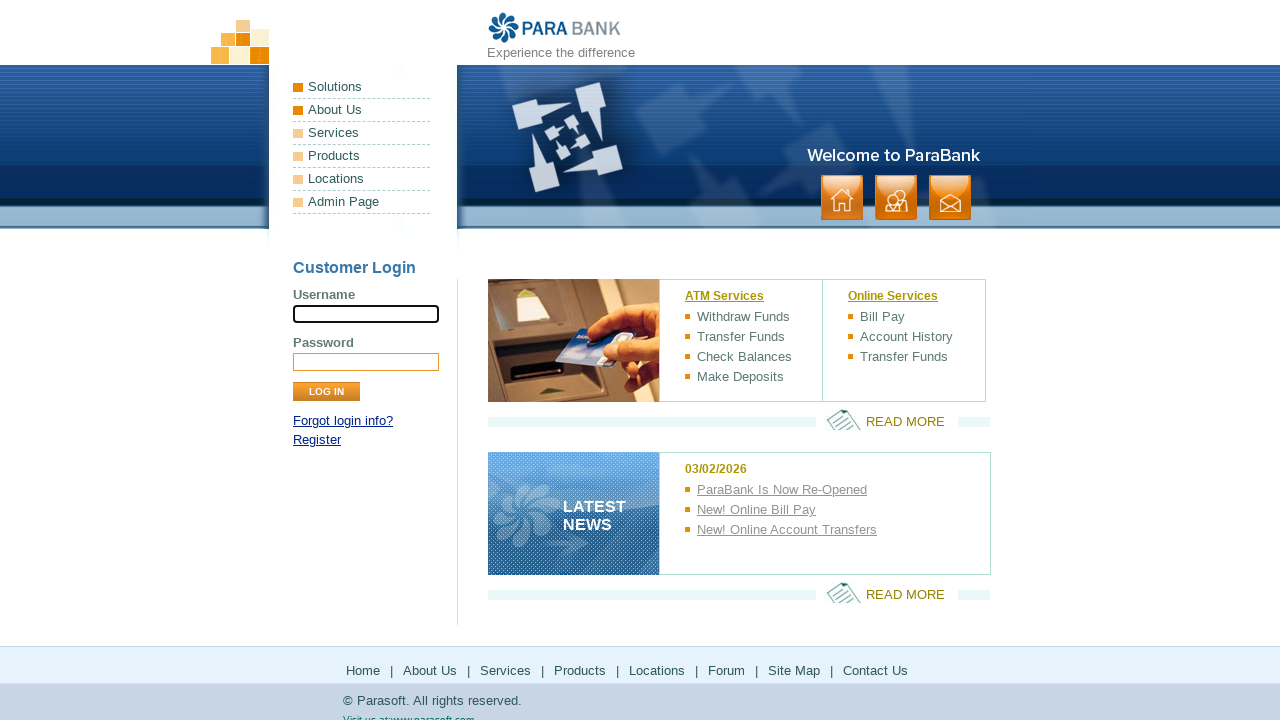

Menu link 'Services' is visible
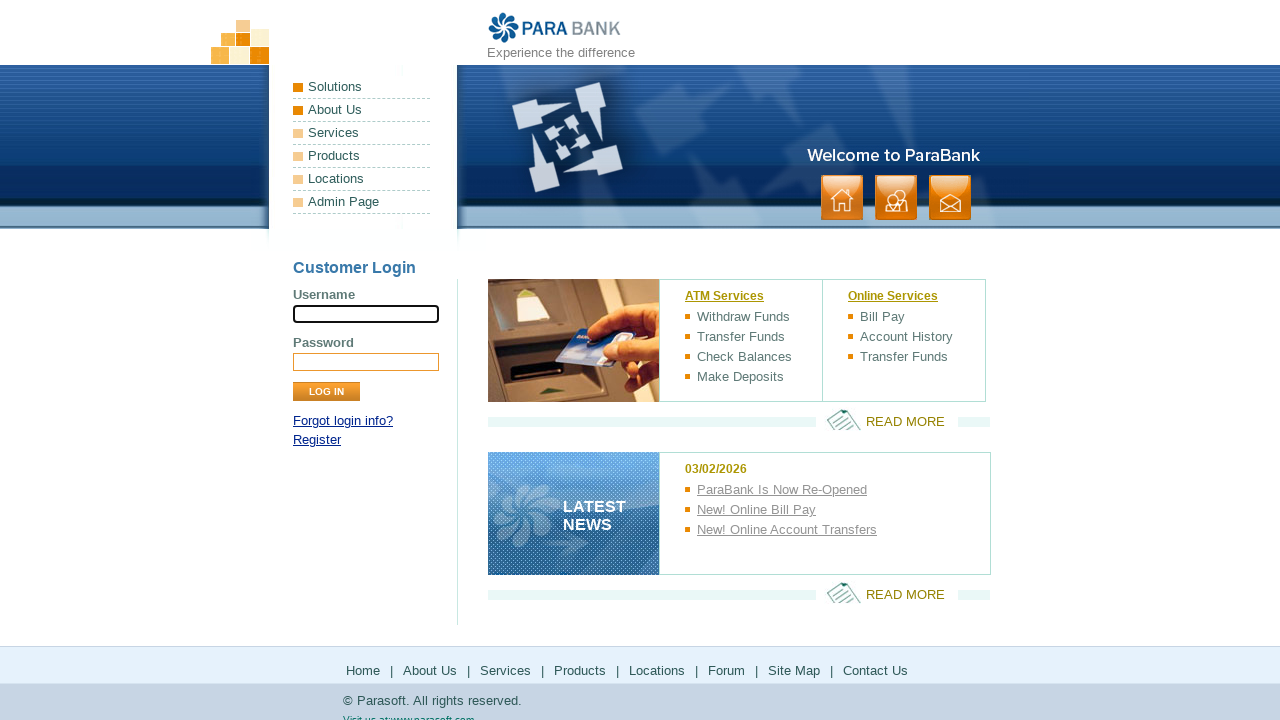

Clicked on 'Services' menu link at (362, 133) on div#headerPanel a >> internal:has-text="Services"i
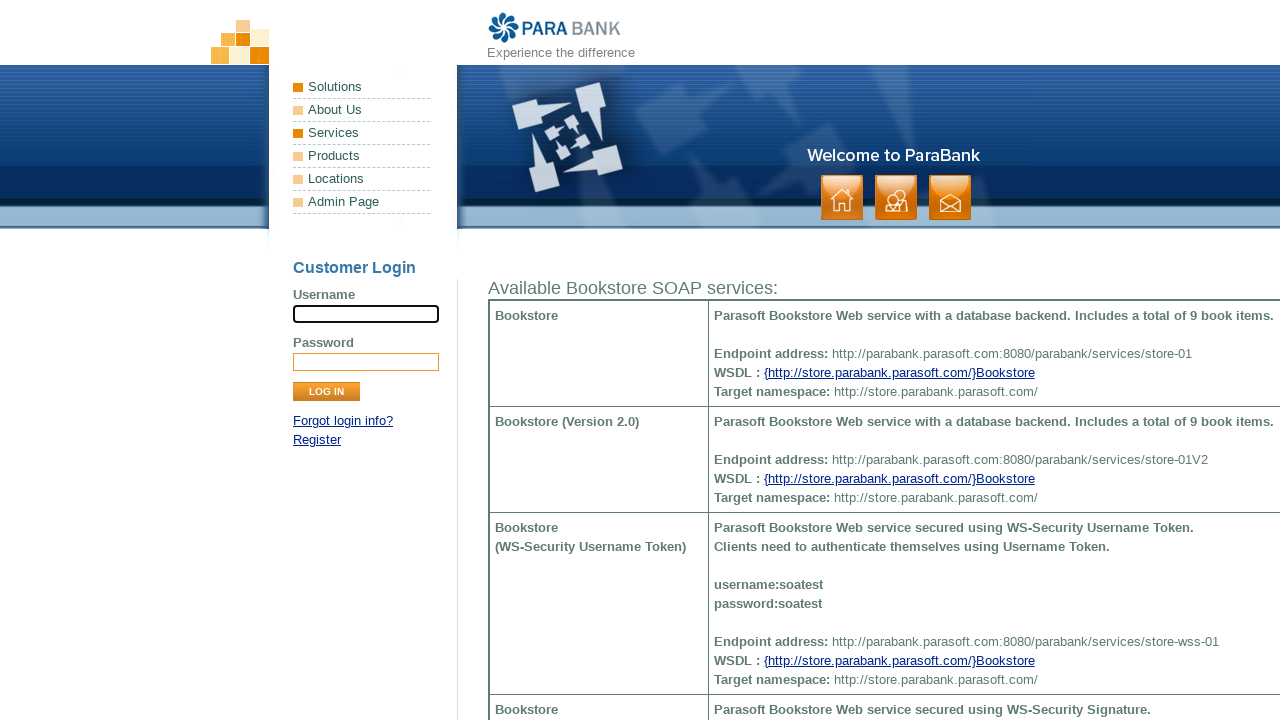

Navigation to 'https://parabank.parasoft.com/parabank/services.htm' completed
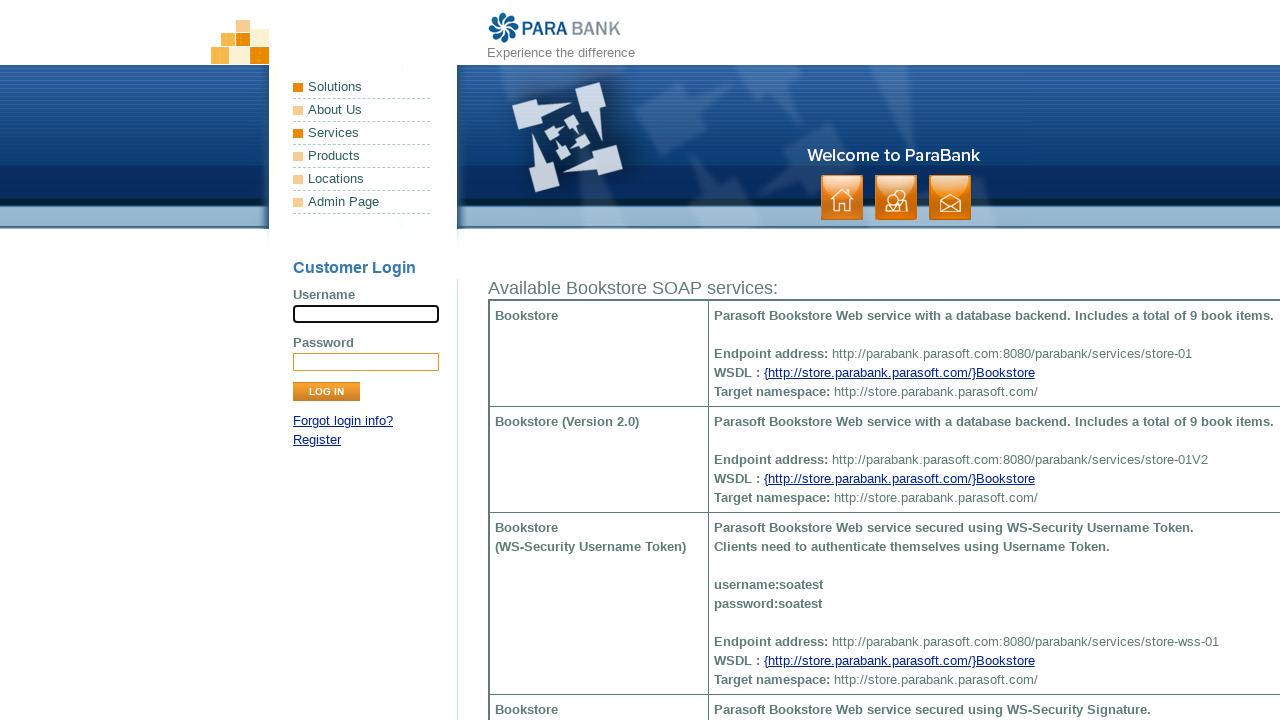

Page content loaded for 'Services' page
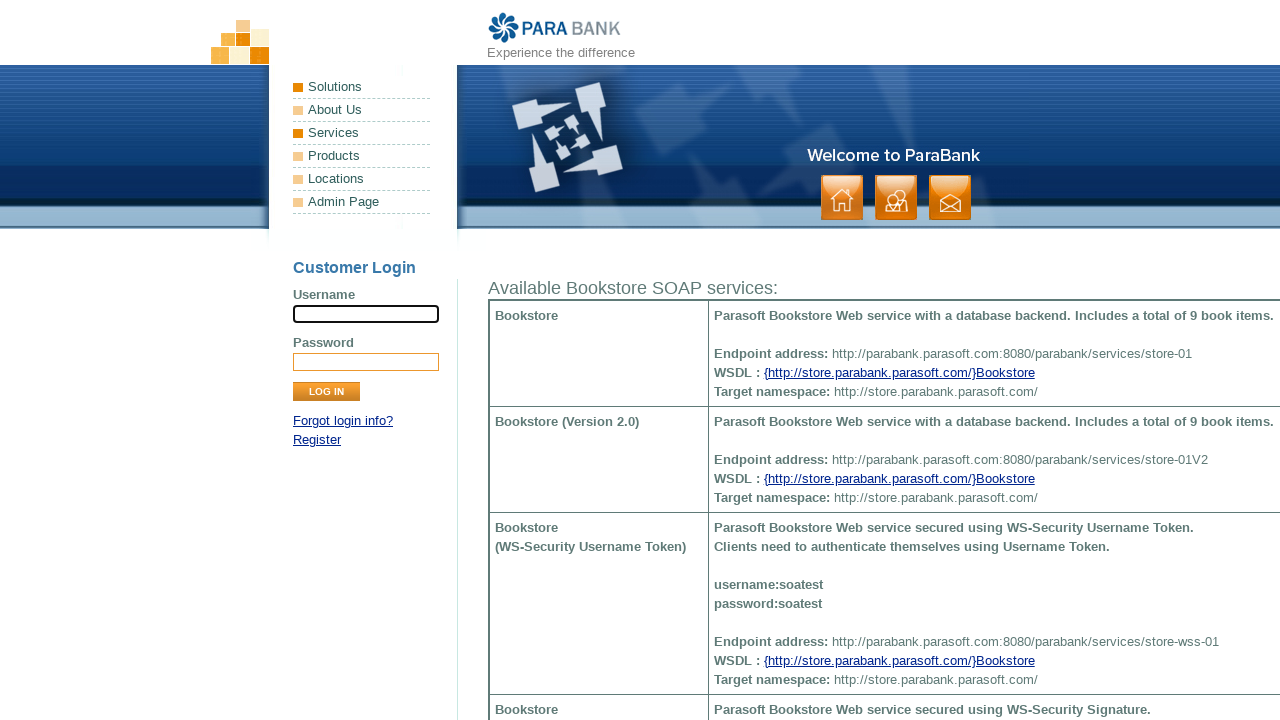

Navigated back to home page for next iteration
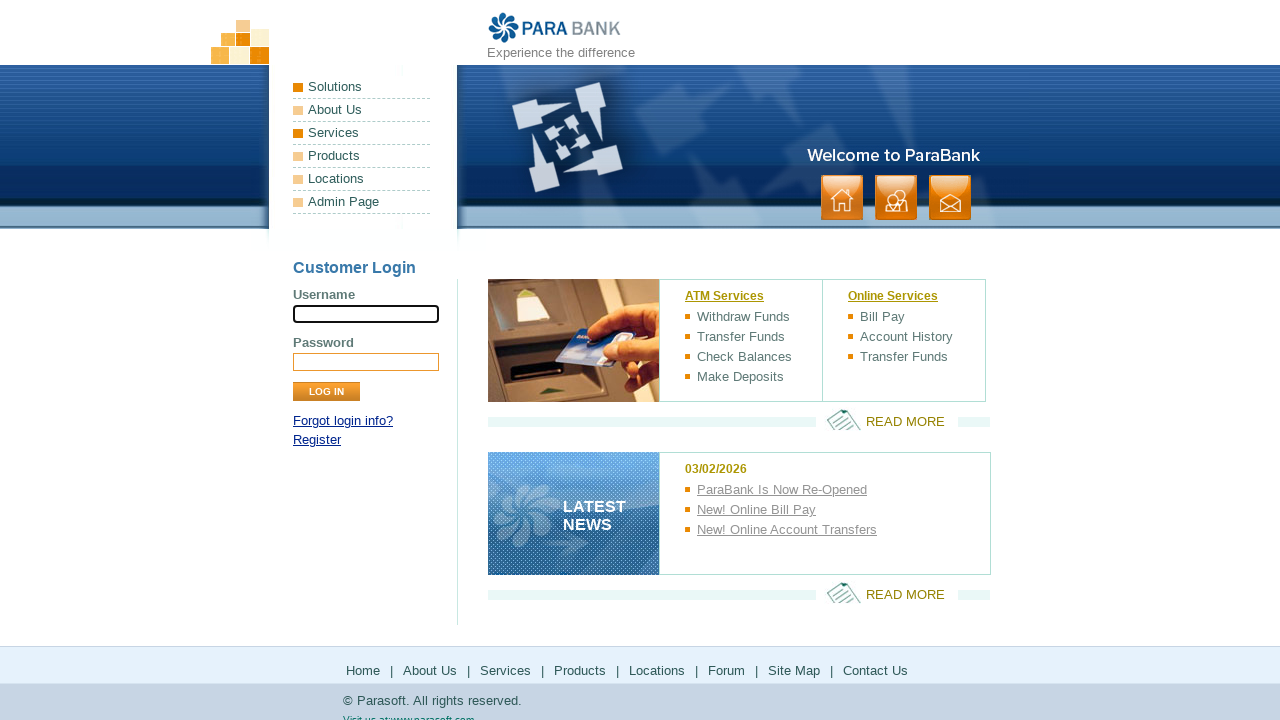

Menu link 'Products' is visible
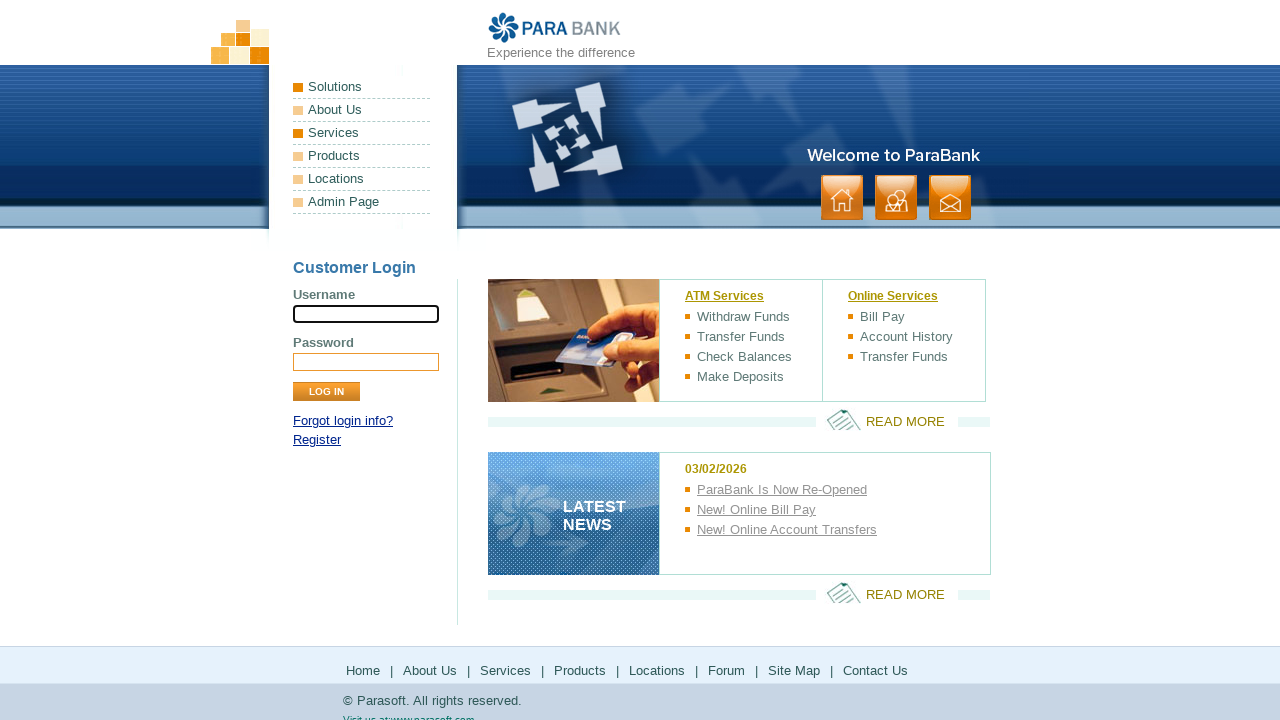

Clicked on 'Products' menu link at (362, 156) on div#headerPanel a >> internal:has-text="Products"i
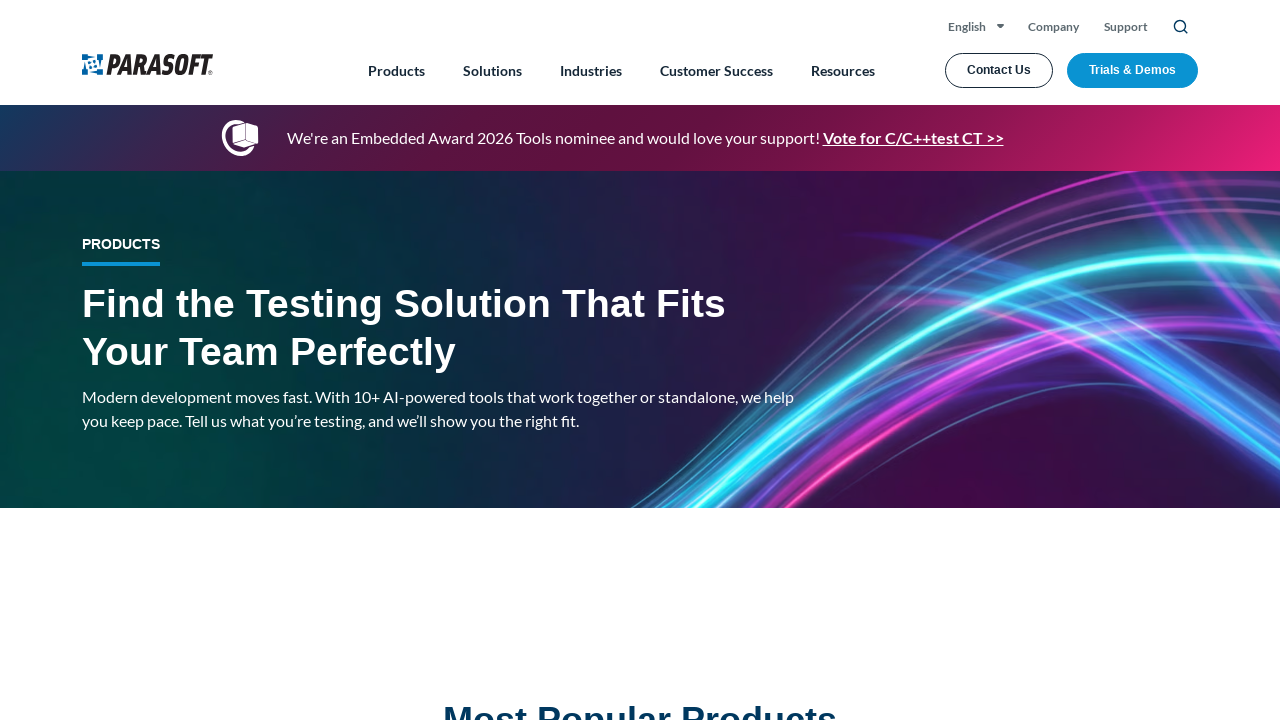

Navigation to 'https://www.parasoft.com/products/' completed
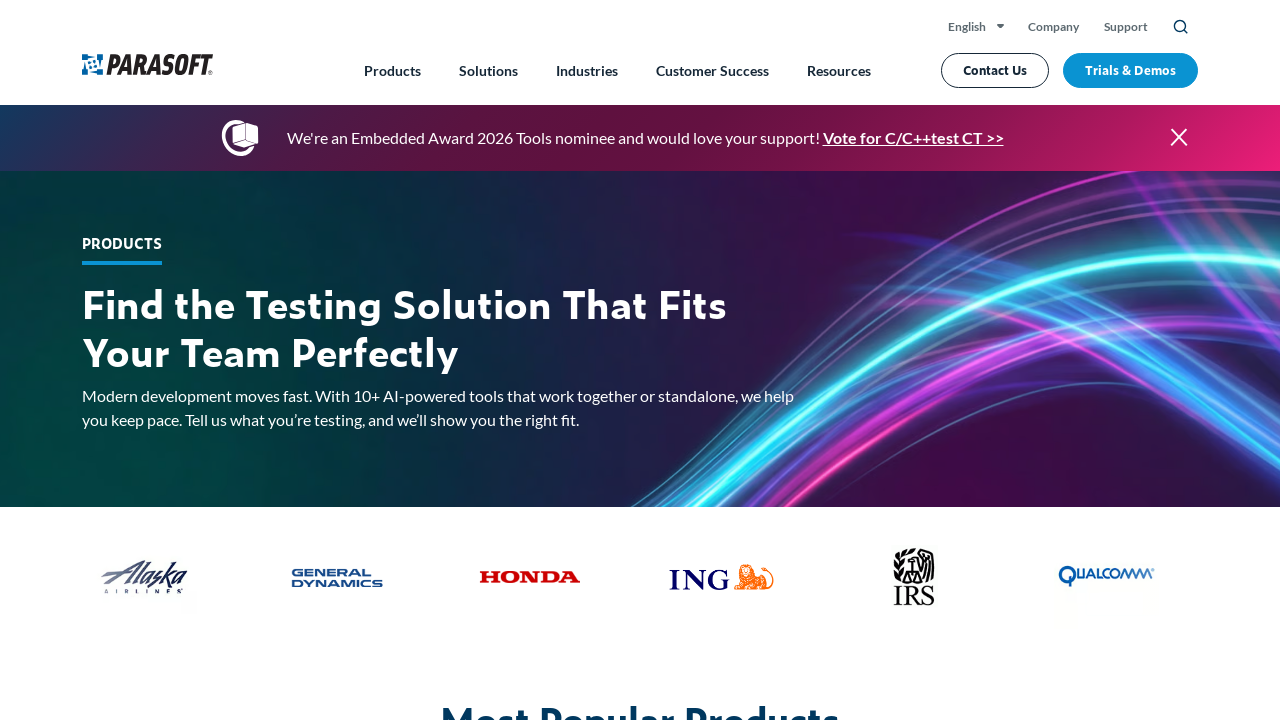

Page content loaded for 'Products' page
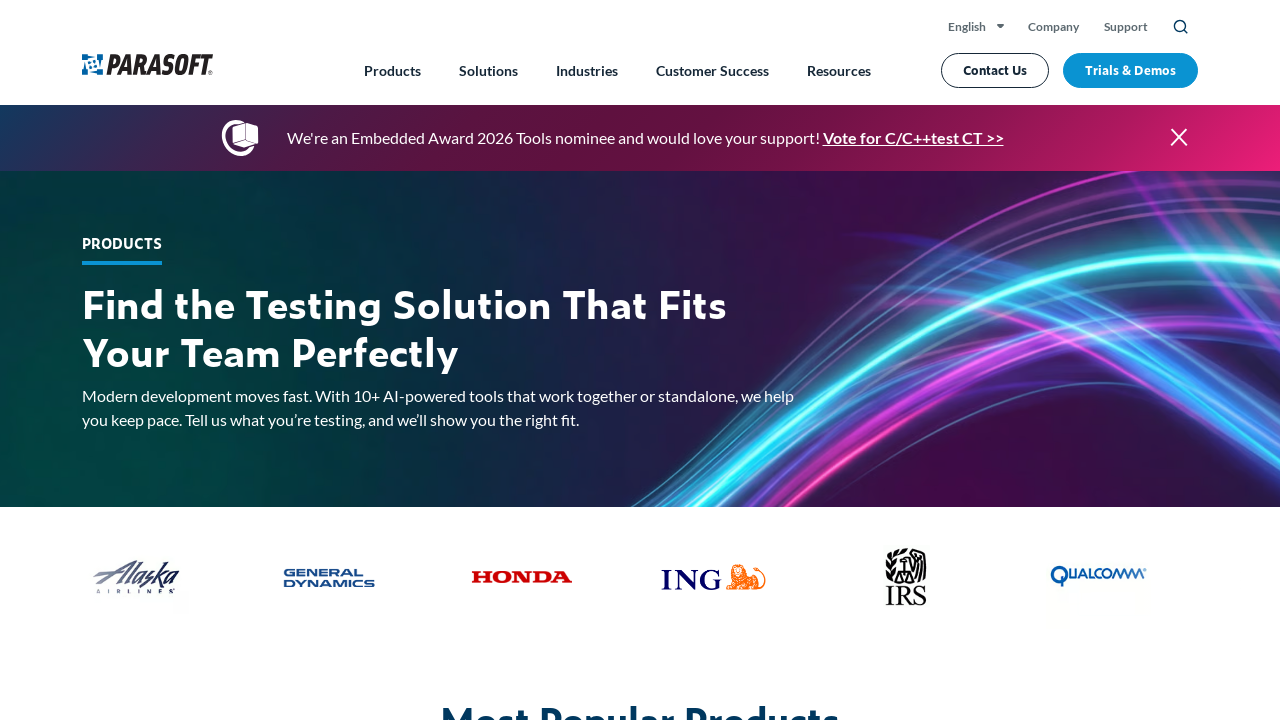

Navigated back to home page for next iteration
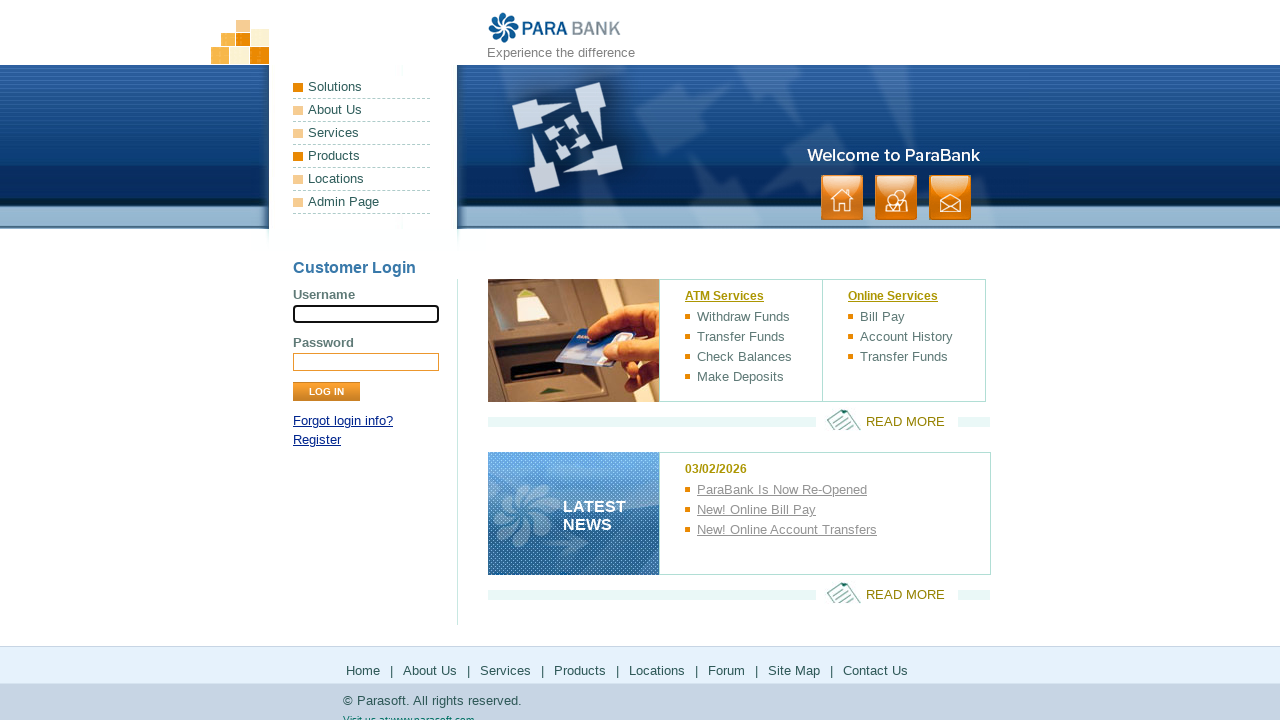

Menu link 'Locations' is visible
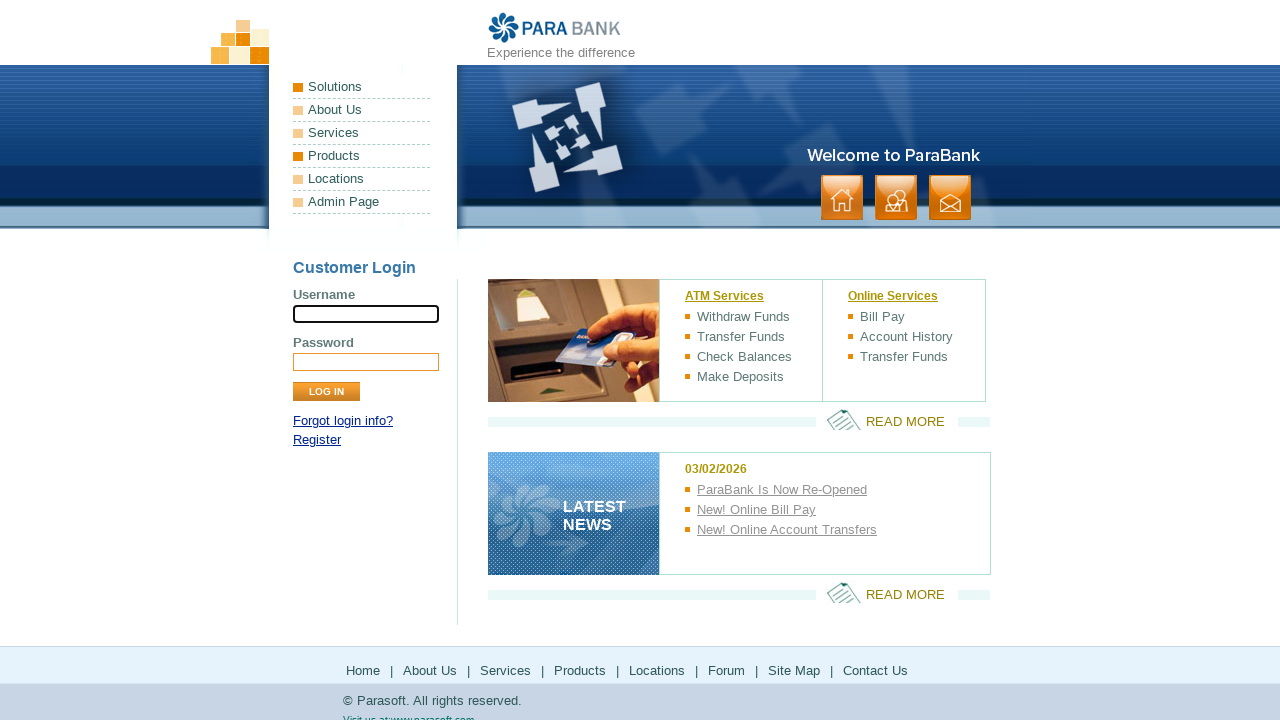

Clicked on 'Locations' menu link at (362, 179) on div#headerPanel a >> internal:has-text="Locations"i
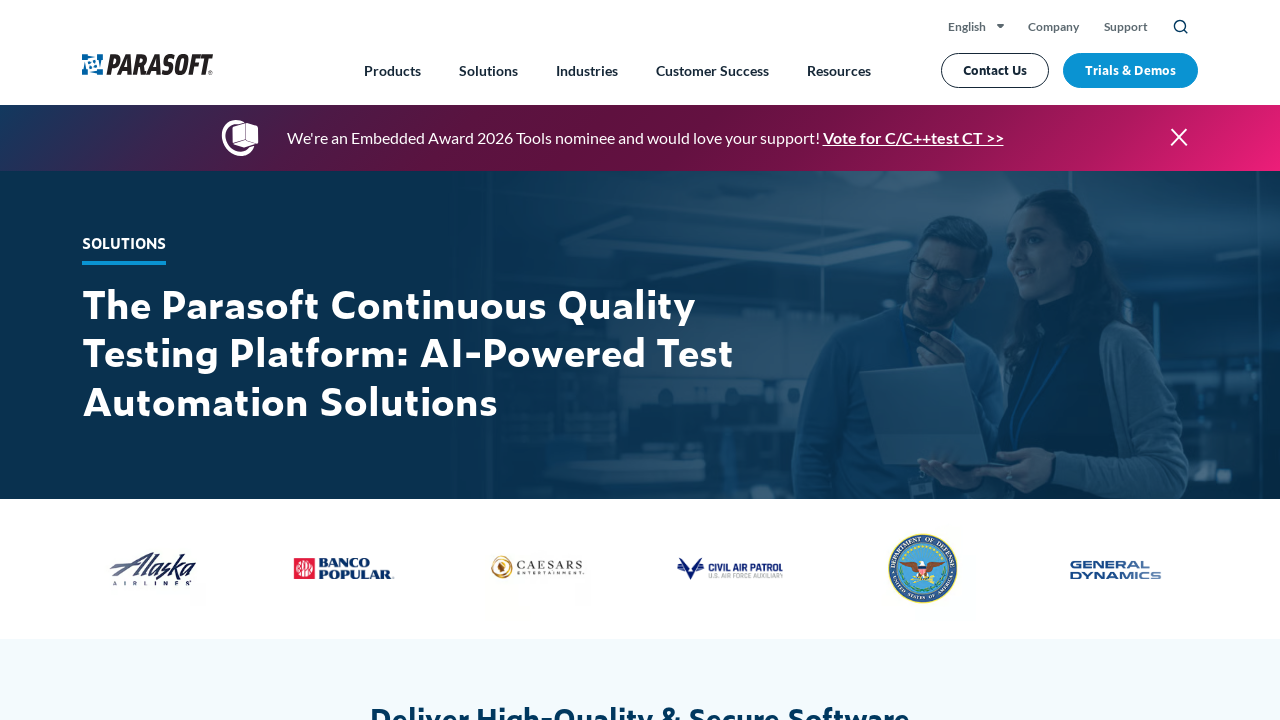

Navigation to 'https://www.parasoft.com/solutions/' completed
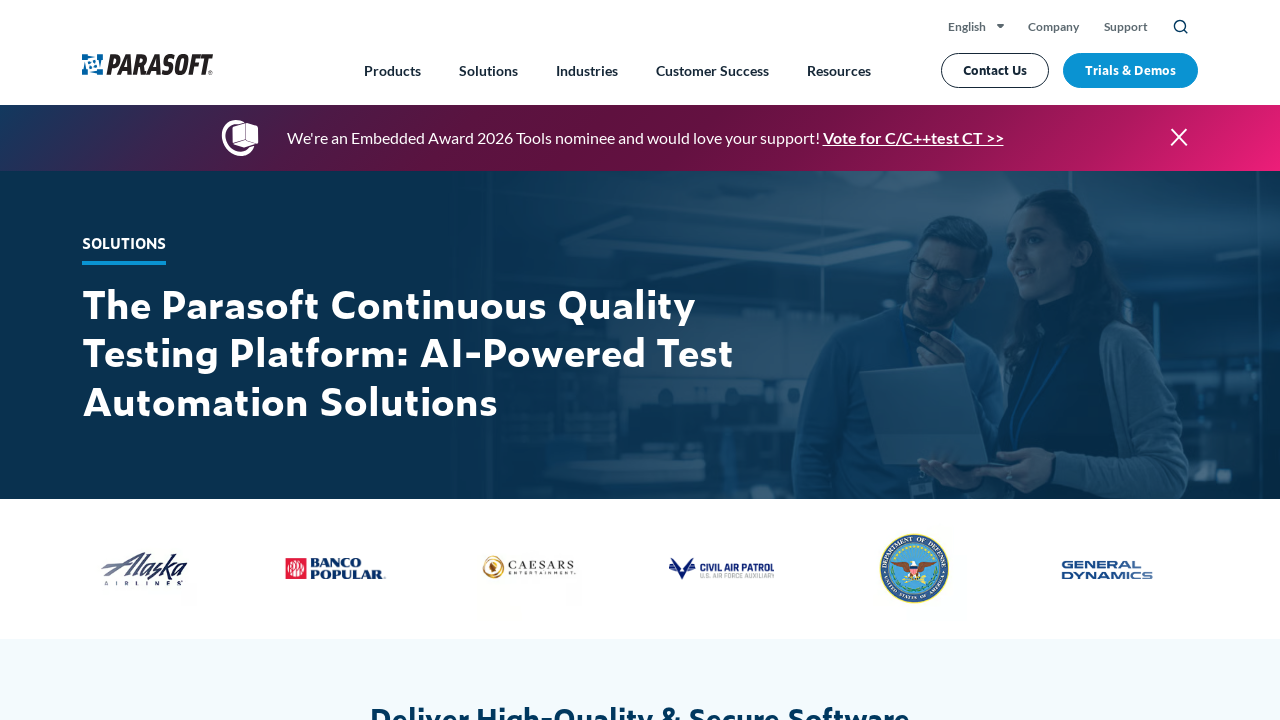

Page content loaded for 'Locations' page
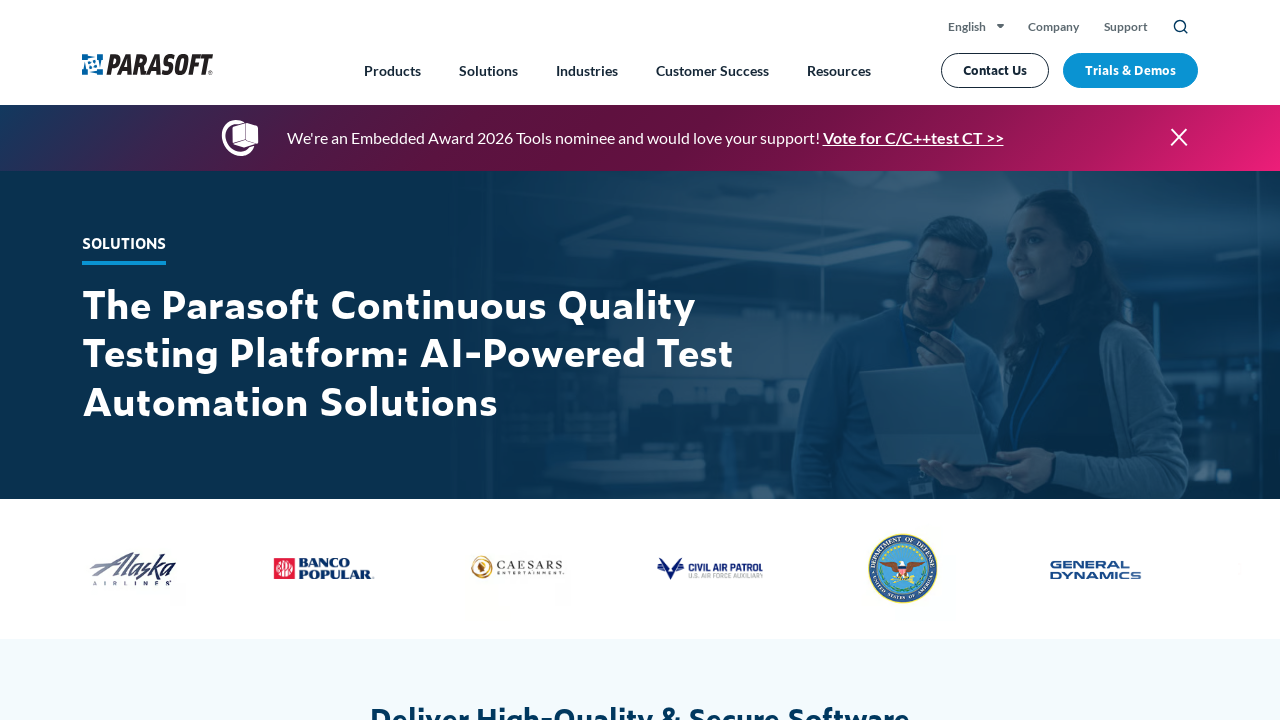

Navigated back to home page for next iteration
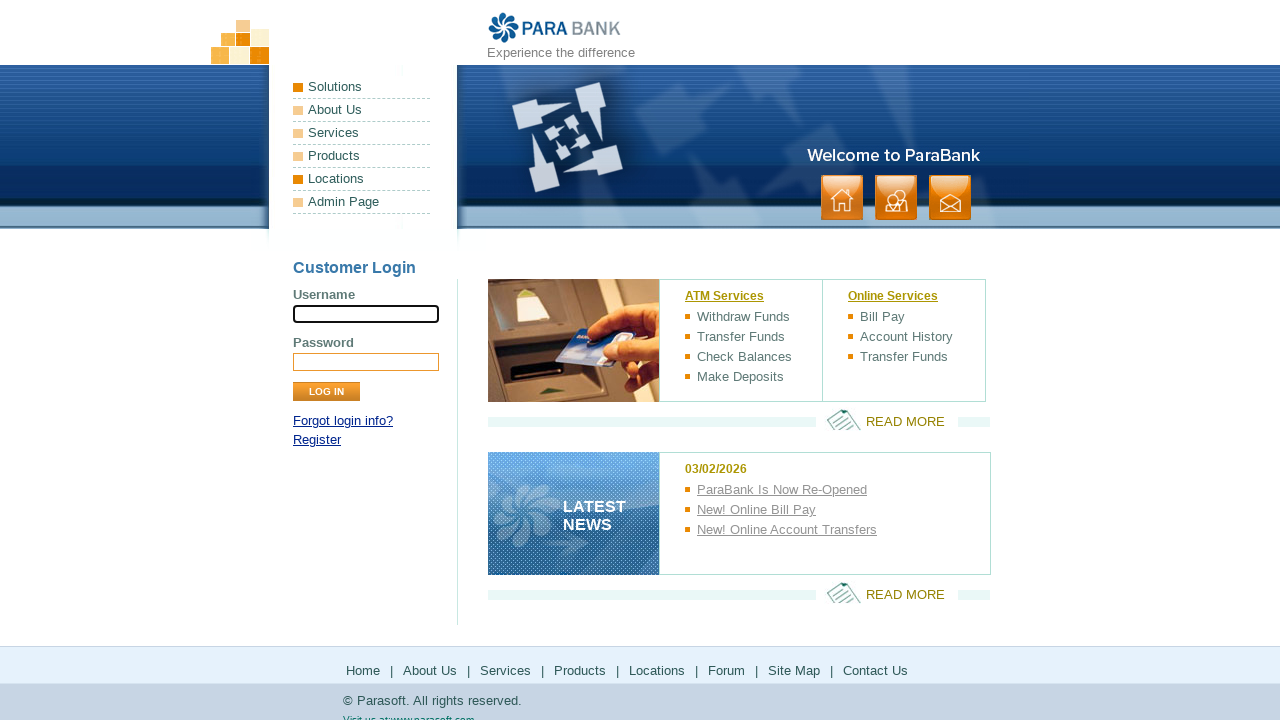

Menu link 'Admin Page' is visible
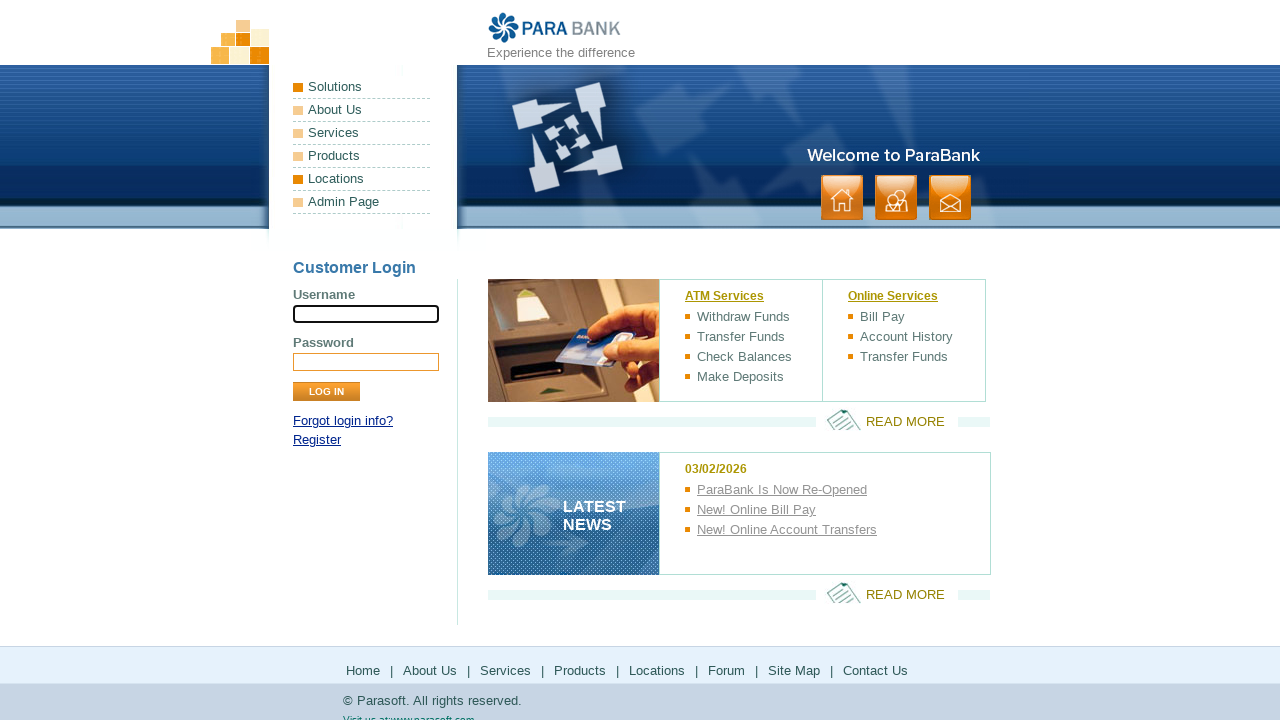

Clicked on 'Admin Page' menu link at (362, 202) on div#headerPanel a >> internal:has-text="Admin Page"i
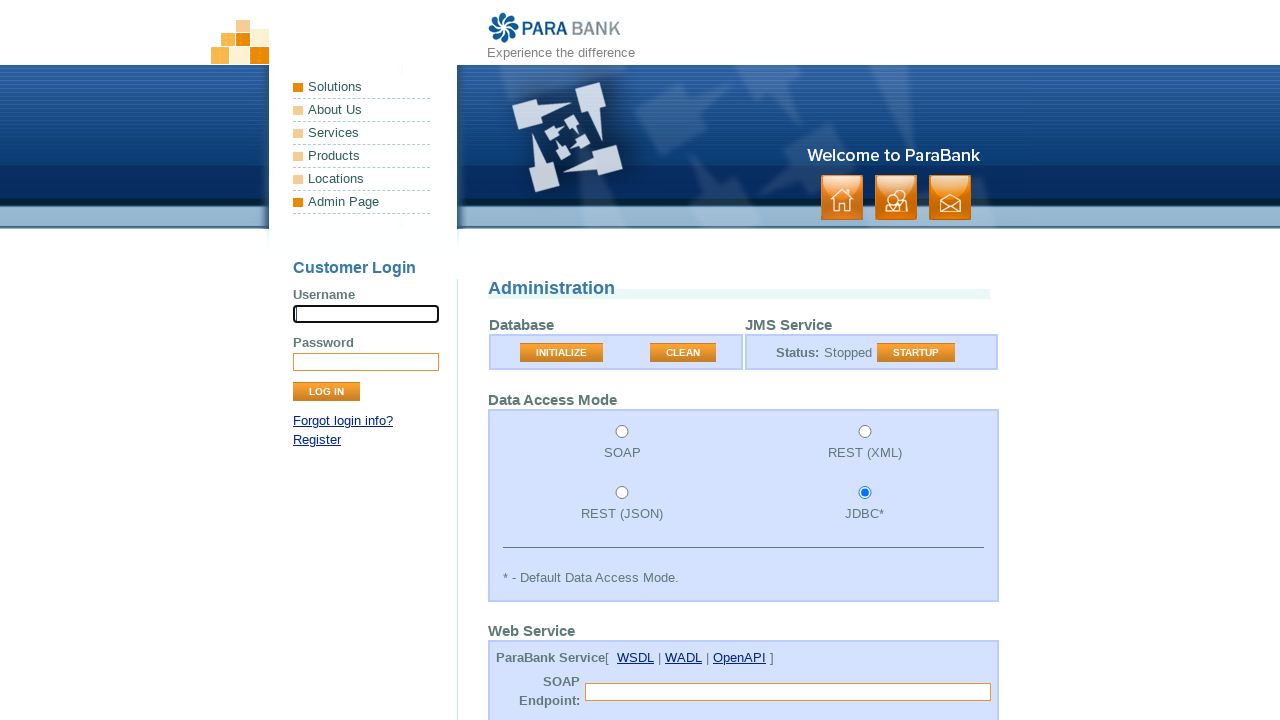

Navigation to 'https://parabank.parasoft.com/parabank/admin.htm' completed
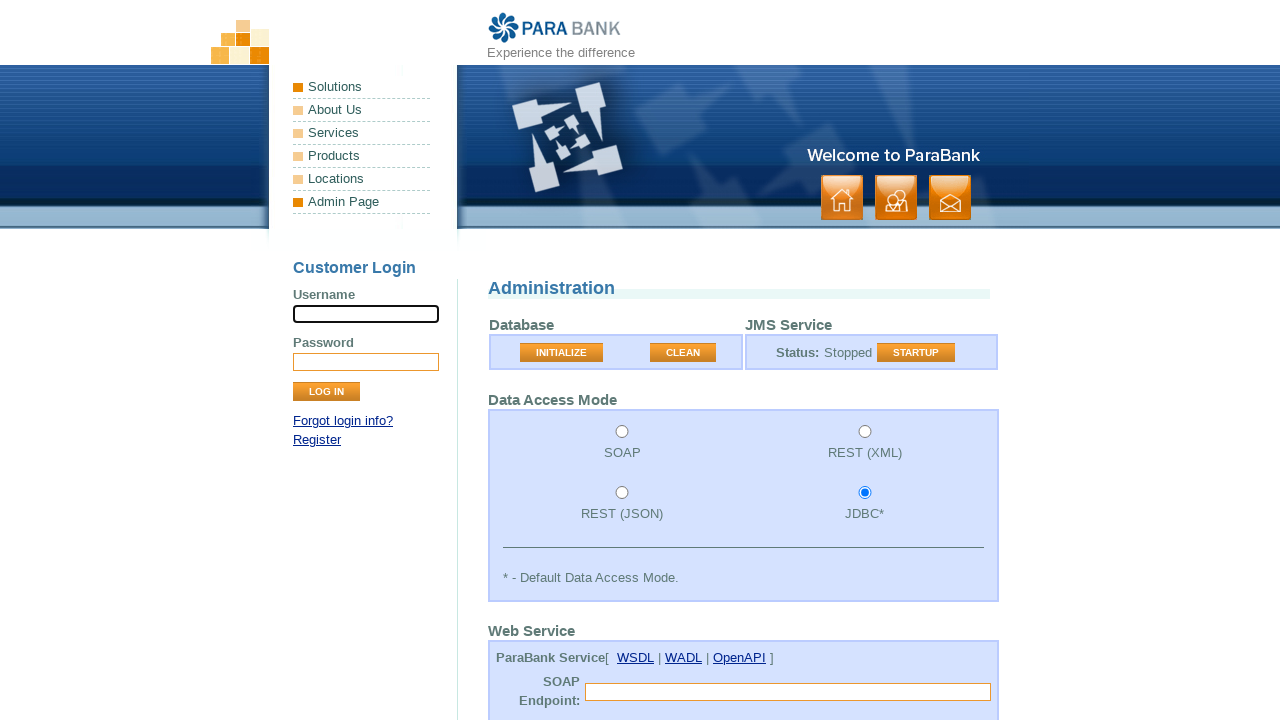

Page content loaded for 'Admin Page' page
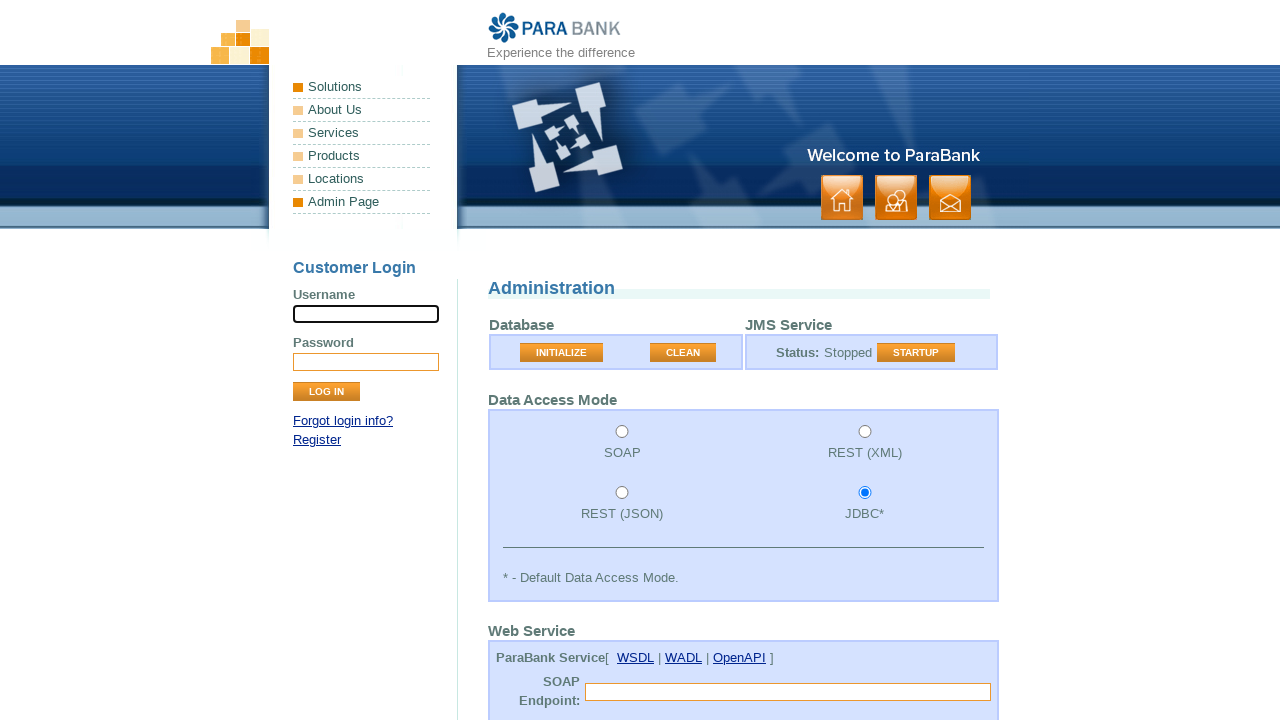

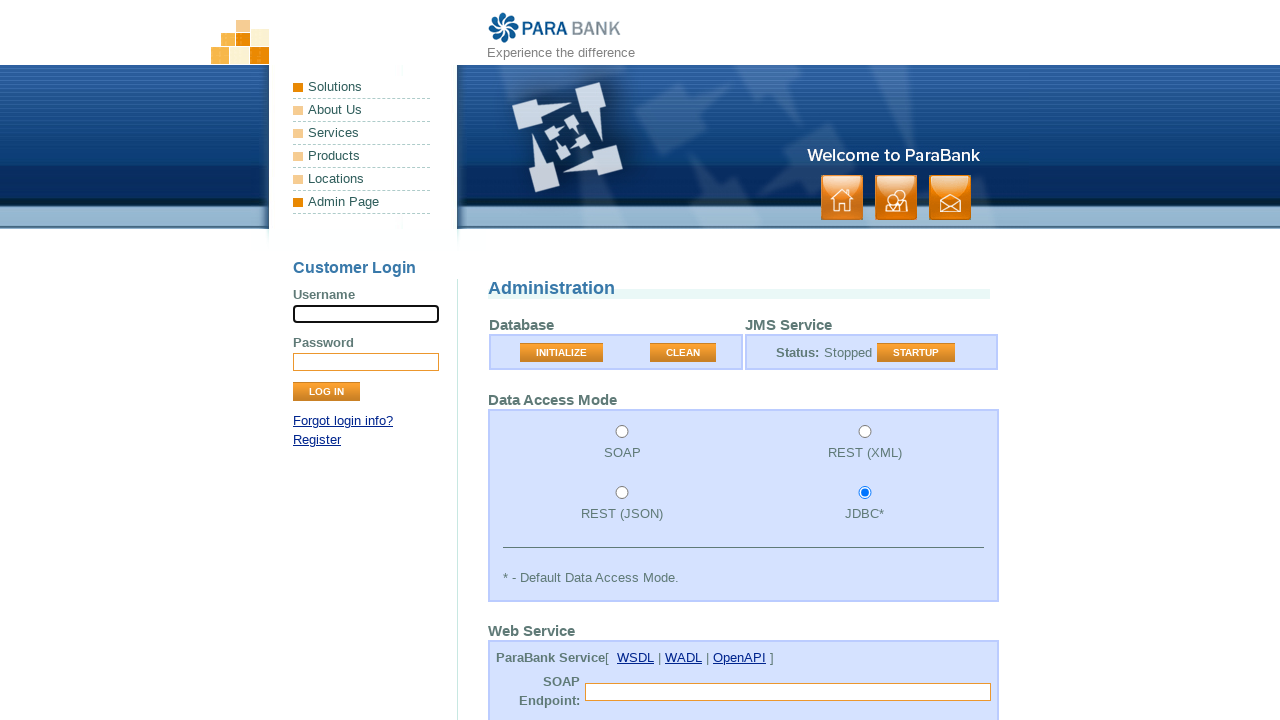